Navigates to Central University website and verifies the page title matches the expected Russian text.

Starting URL: https://centraluniversity.ru/

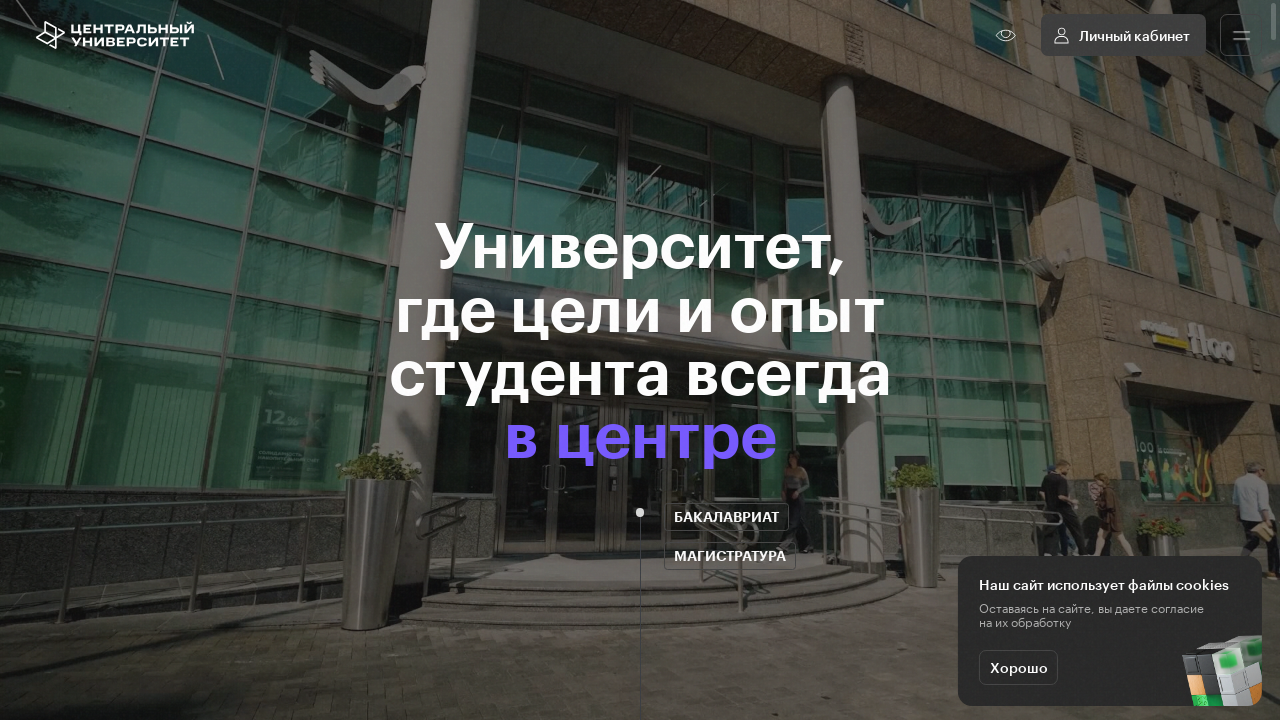

Waited for page to fully load (domcontentloaded)
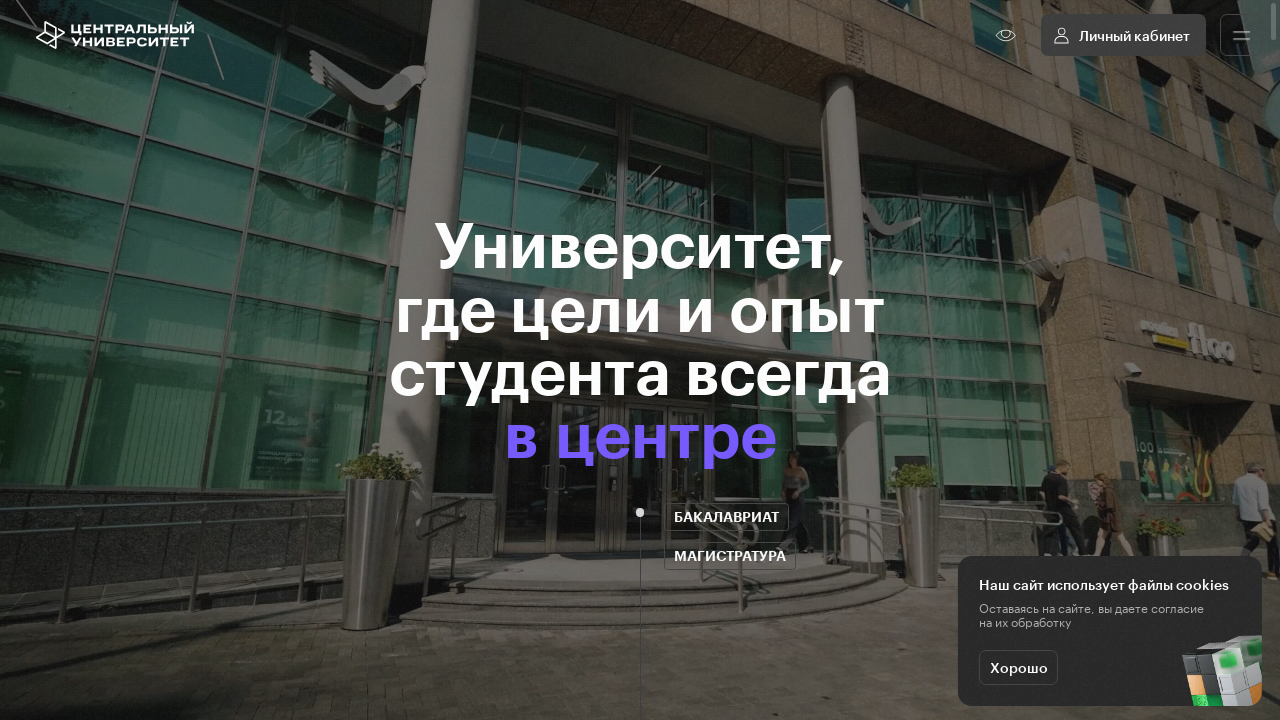

Verified page title matches expected Russian text 'Центральный университет'
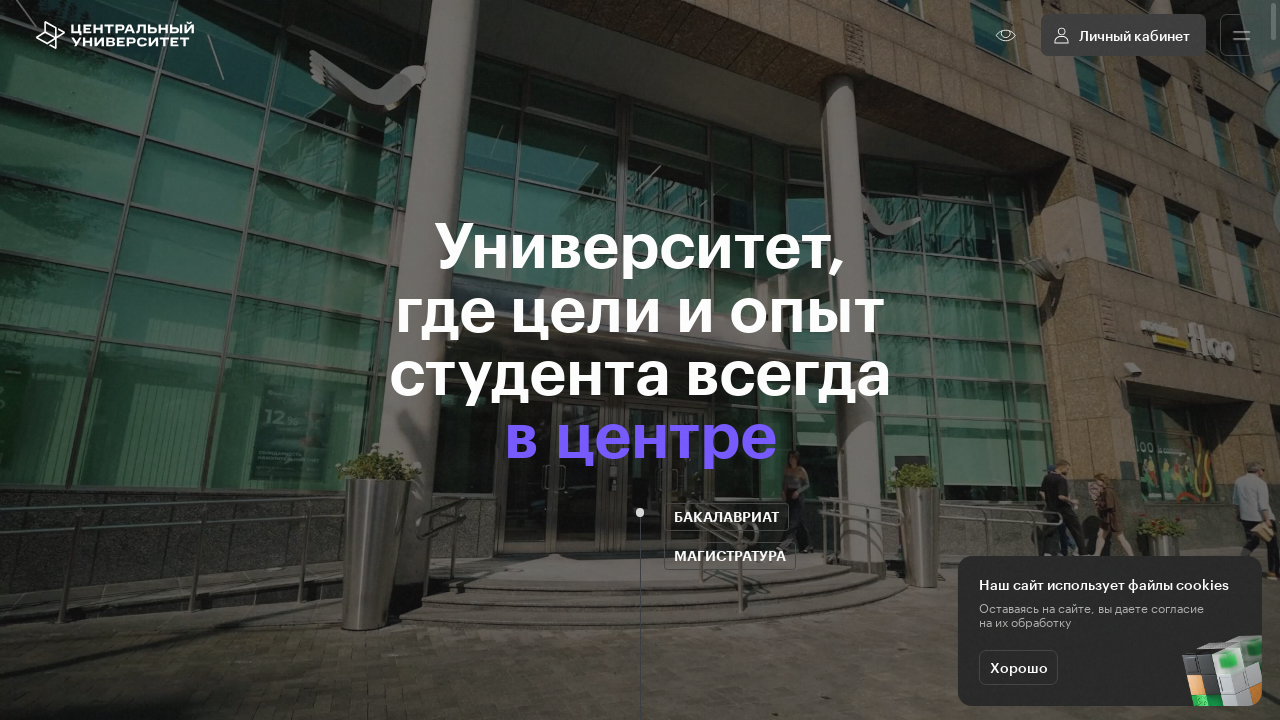

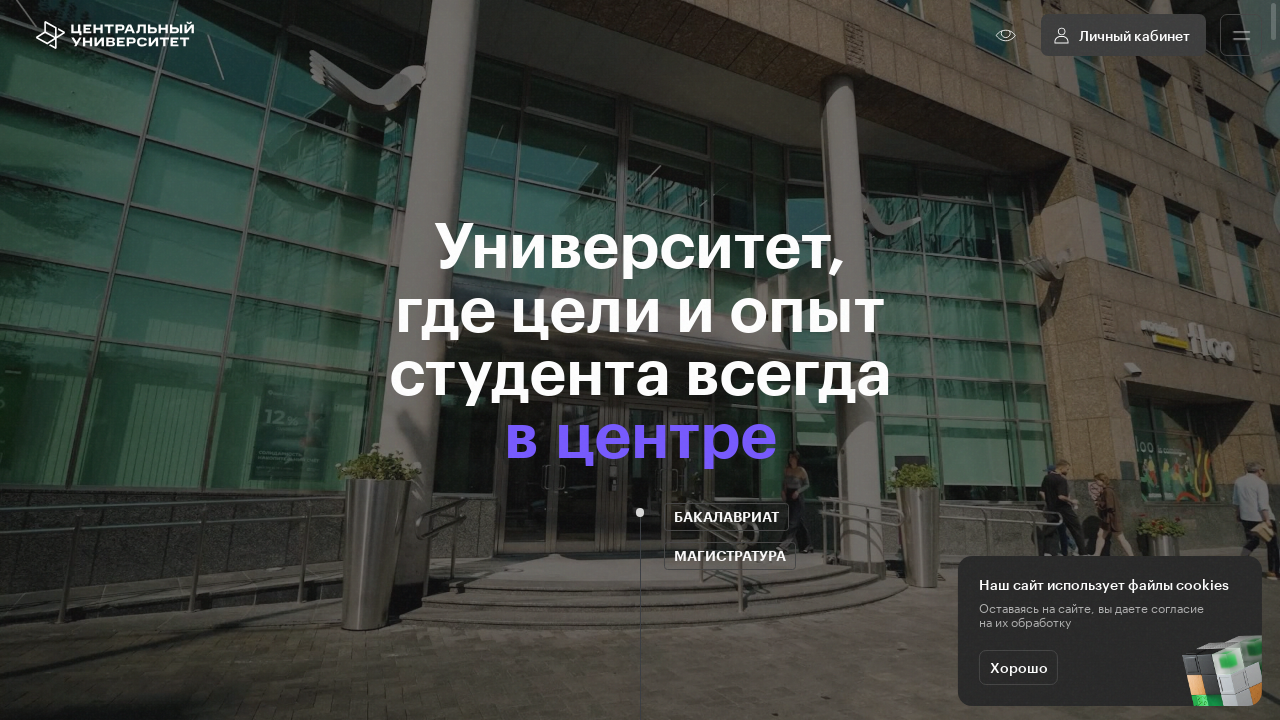